Tests dropdown selection by selecting an option by value from a select element

Starting URL: https://www.selenium.dev/selenium/web/web-form.html

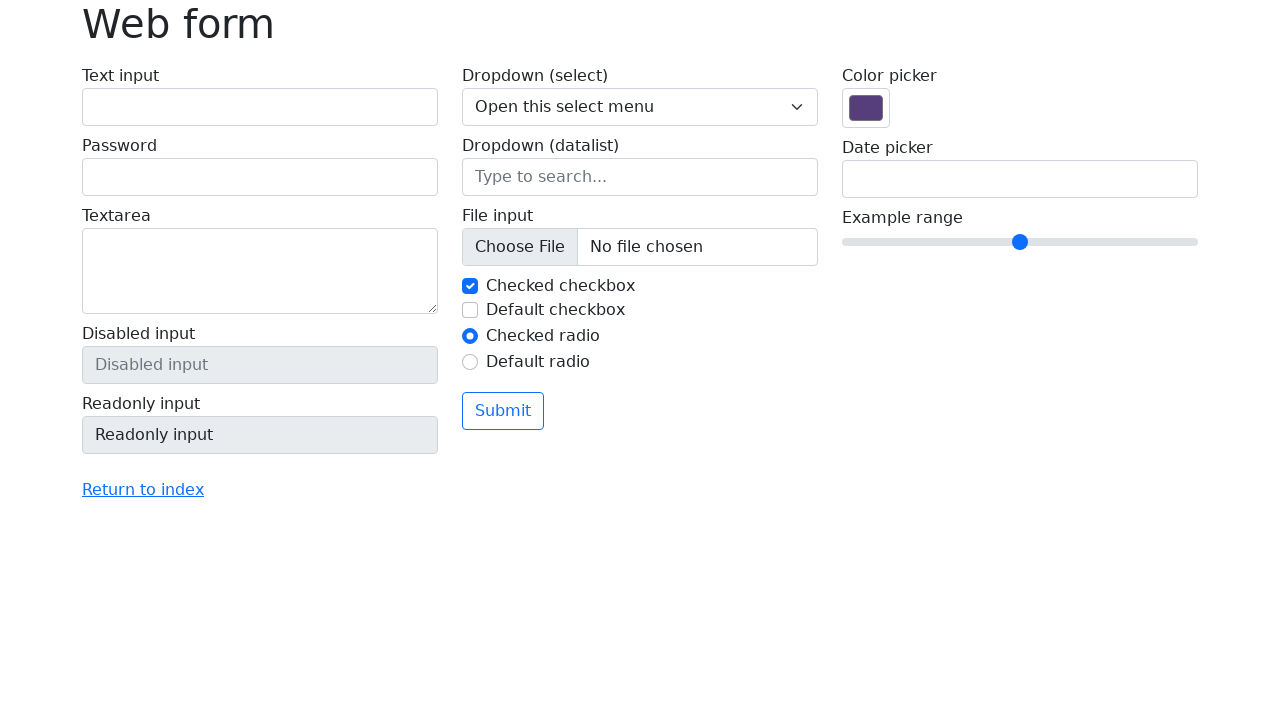

Navigated to web form page
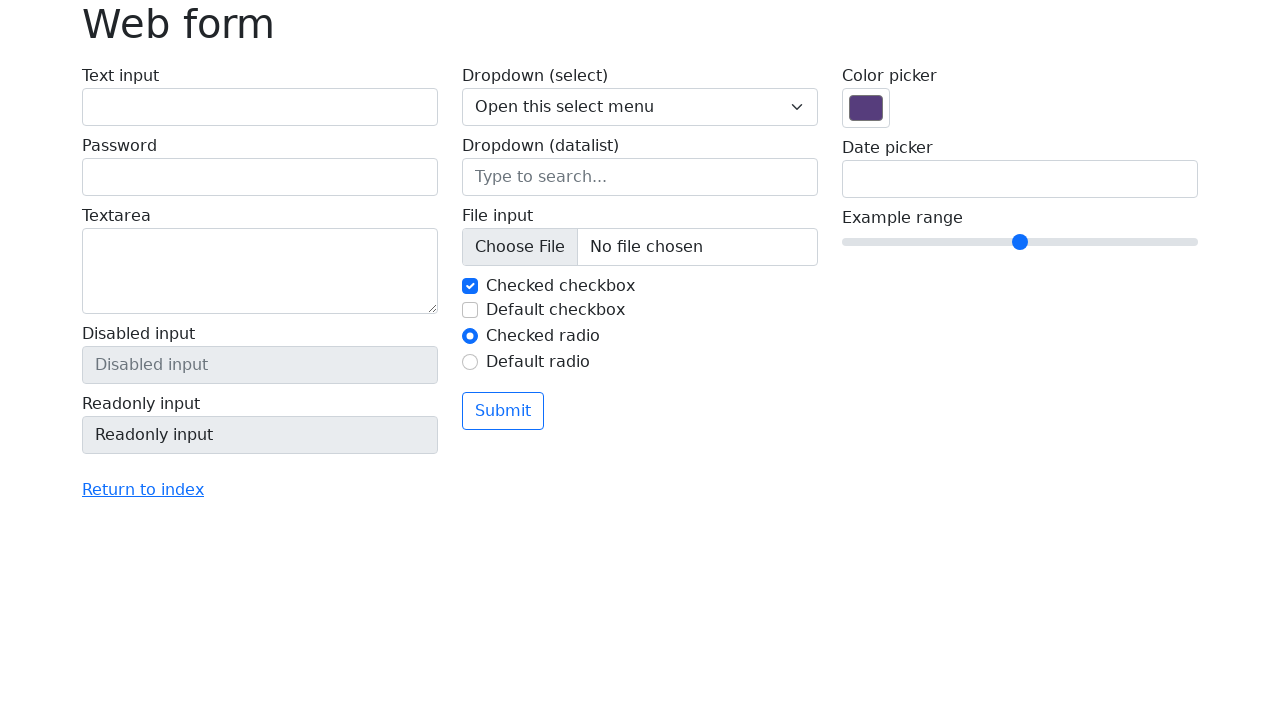

Selected option with value '1' from dropdown on select[name='my-select']
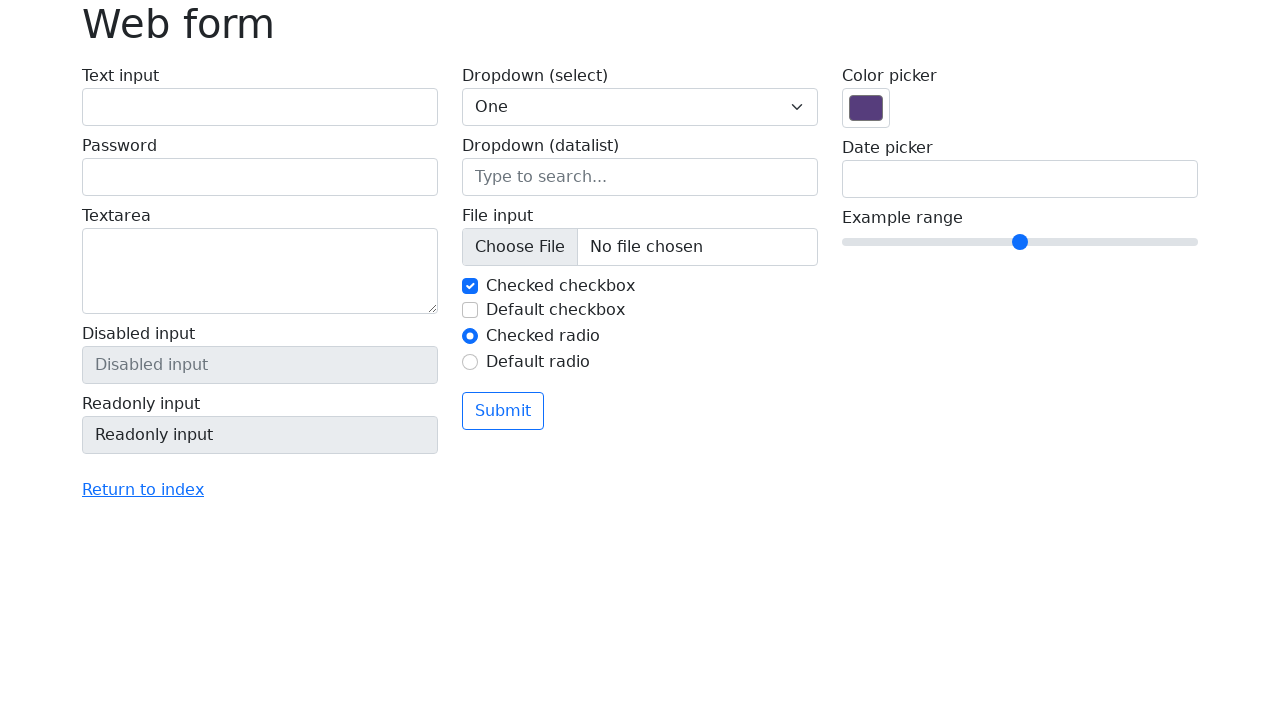

Waited 500ms for dropdown selection to be applied
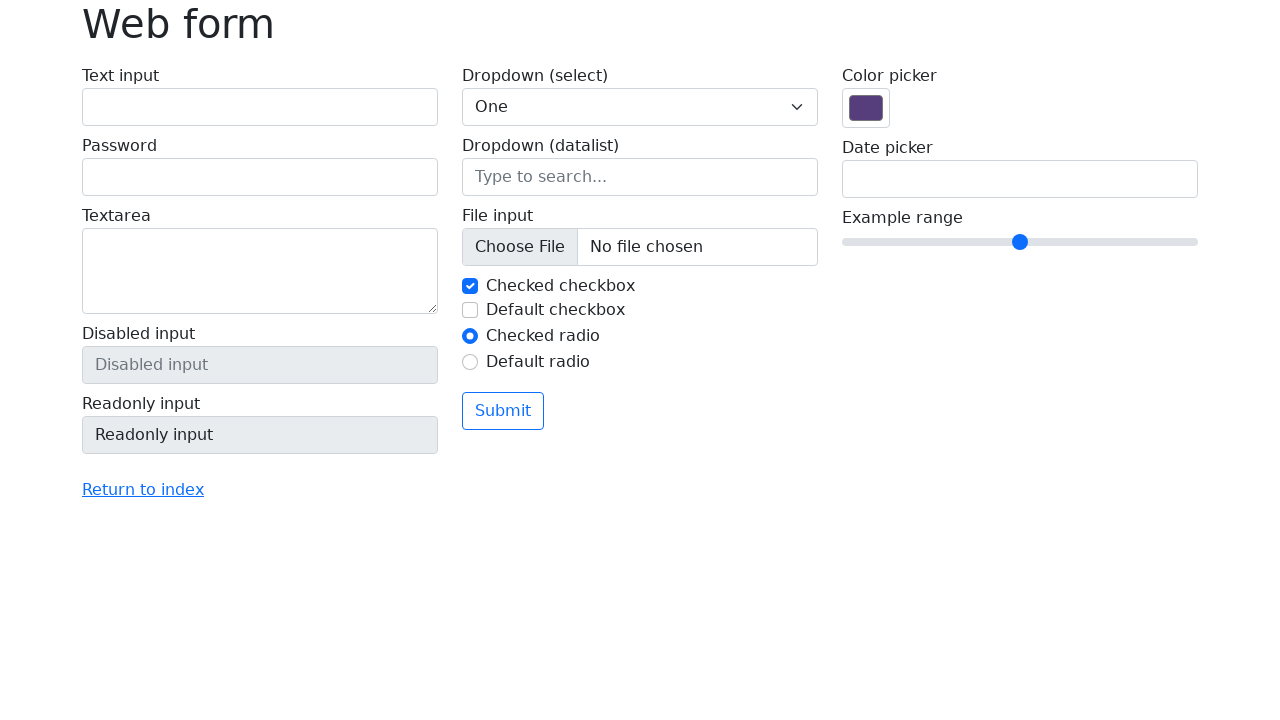

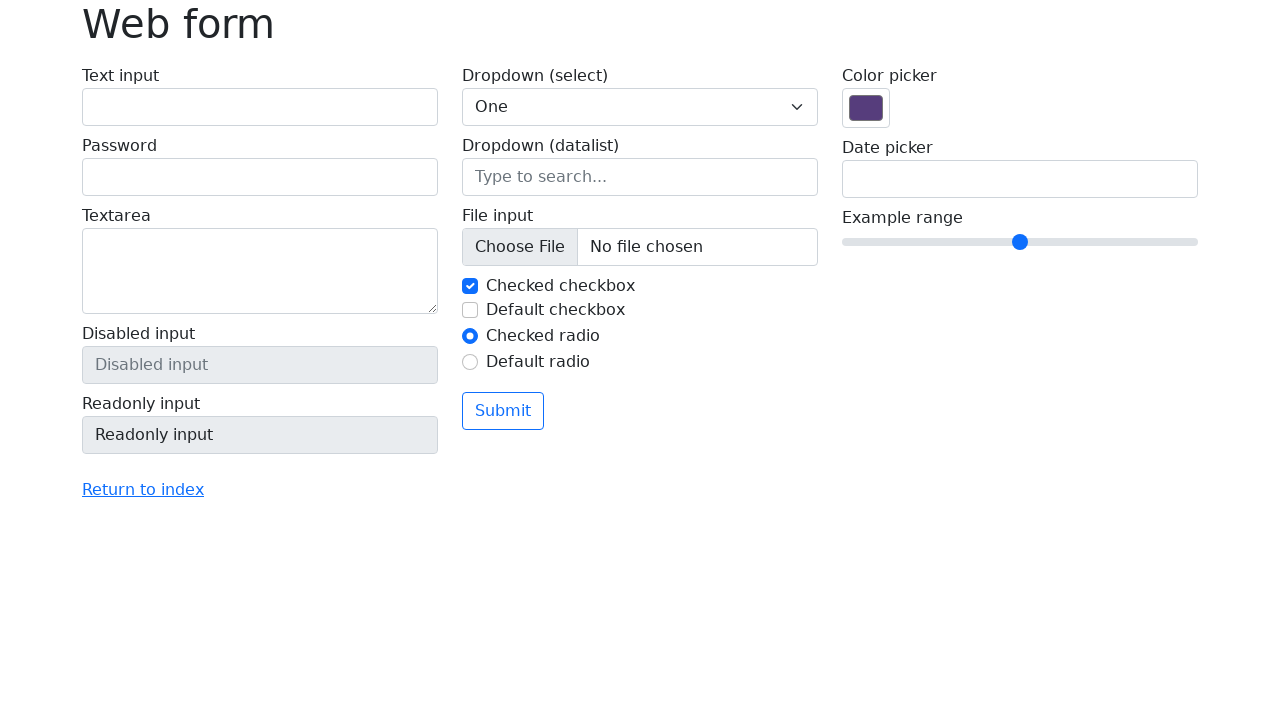